Tests single-select dropdown functionality by selecting an option using its value attribute on a public test page

Starting URL: https://omayo.blogspot.com/

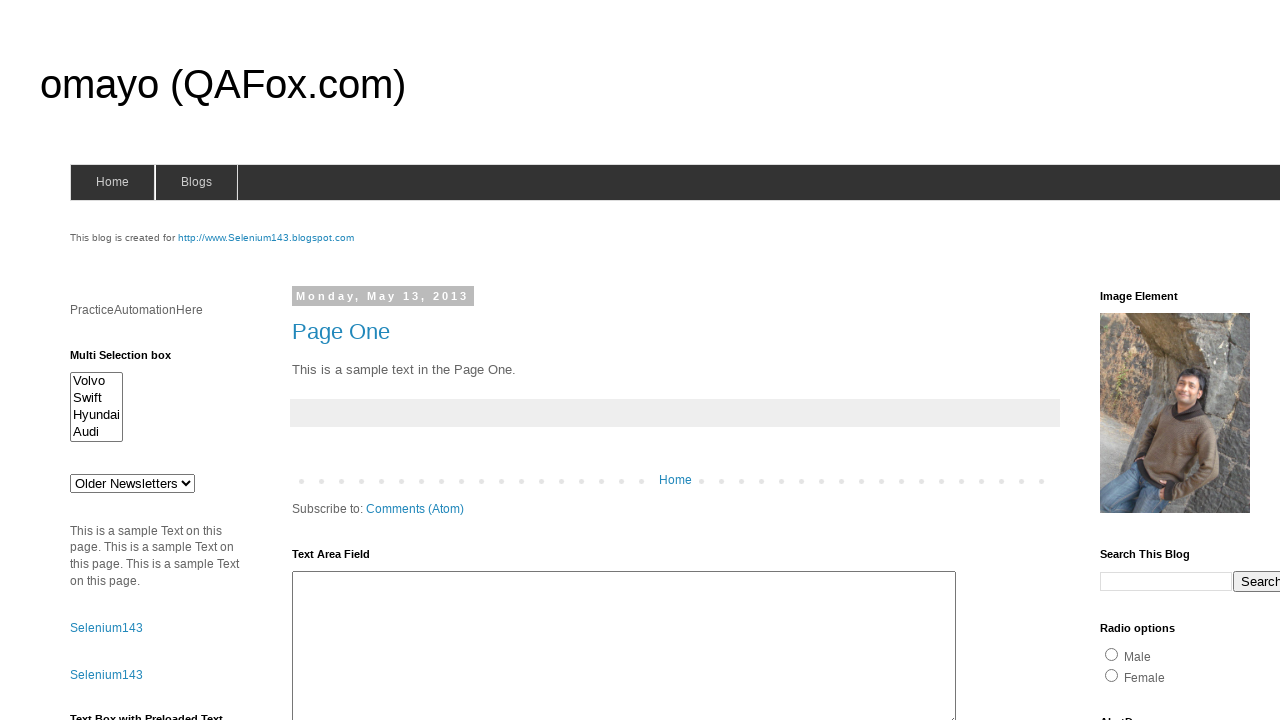

Waited for dropdown #drop1 to be visible
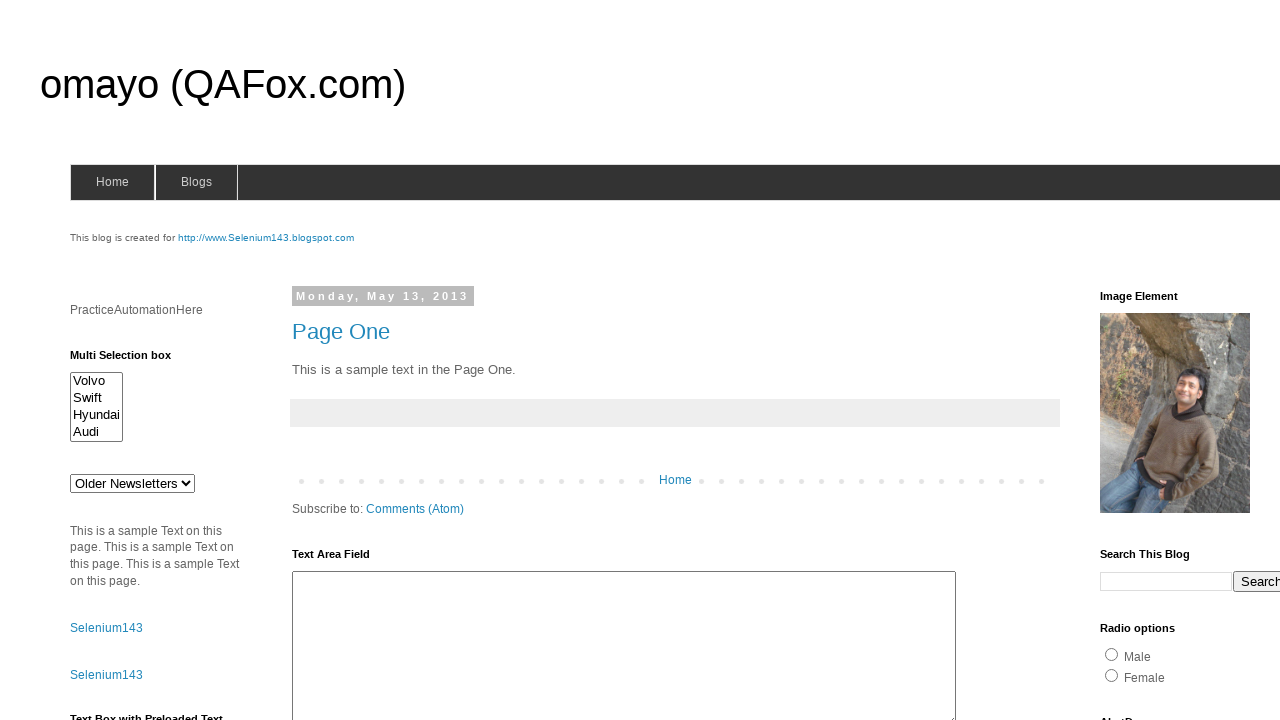

Selected option with value 'ghi' (doc 2) from dropdown #drop1 on #drop1
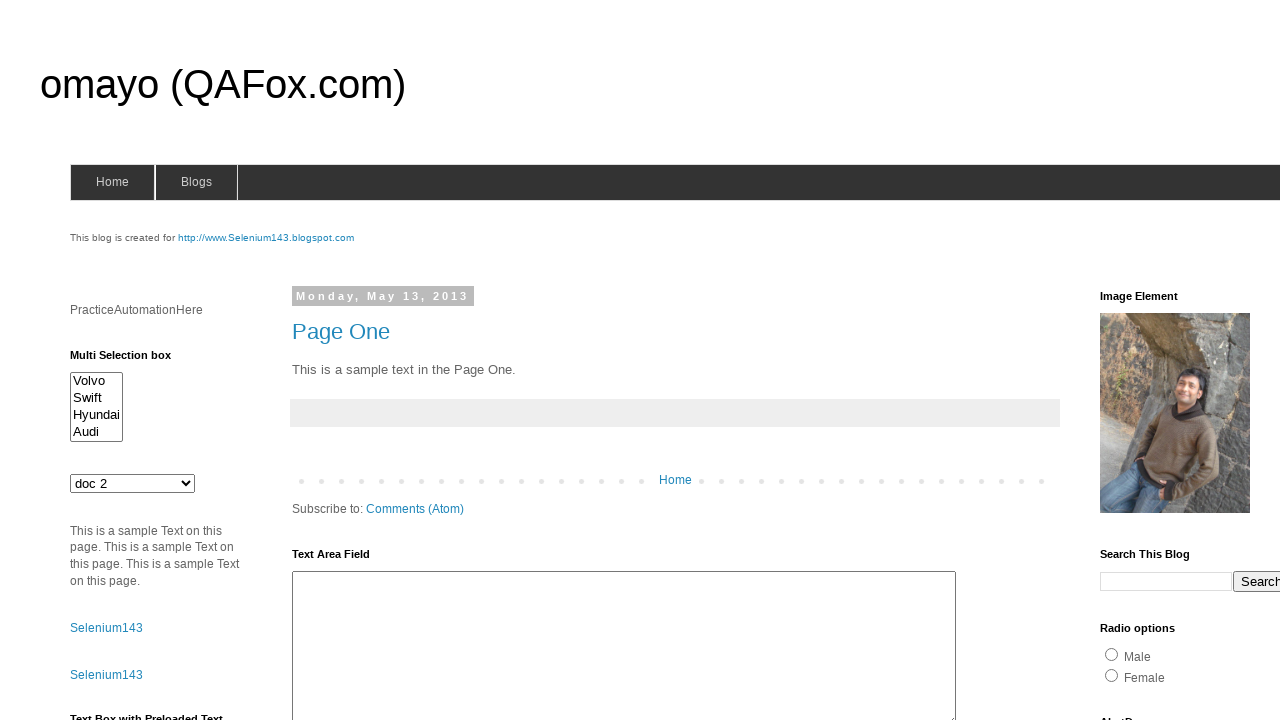

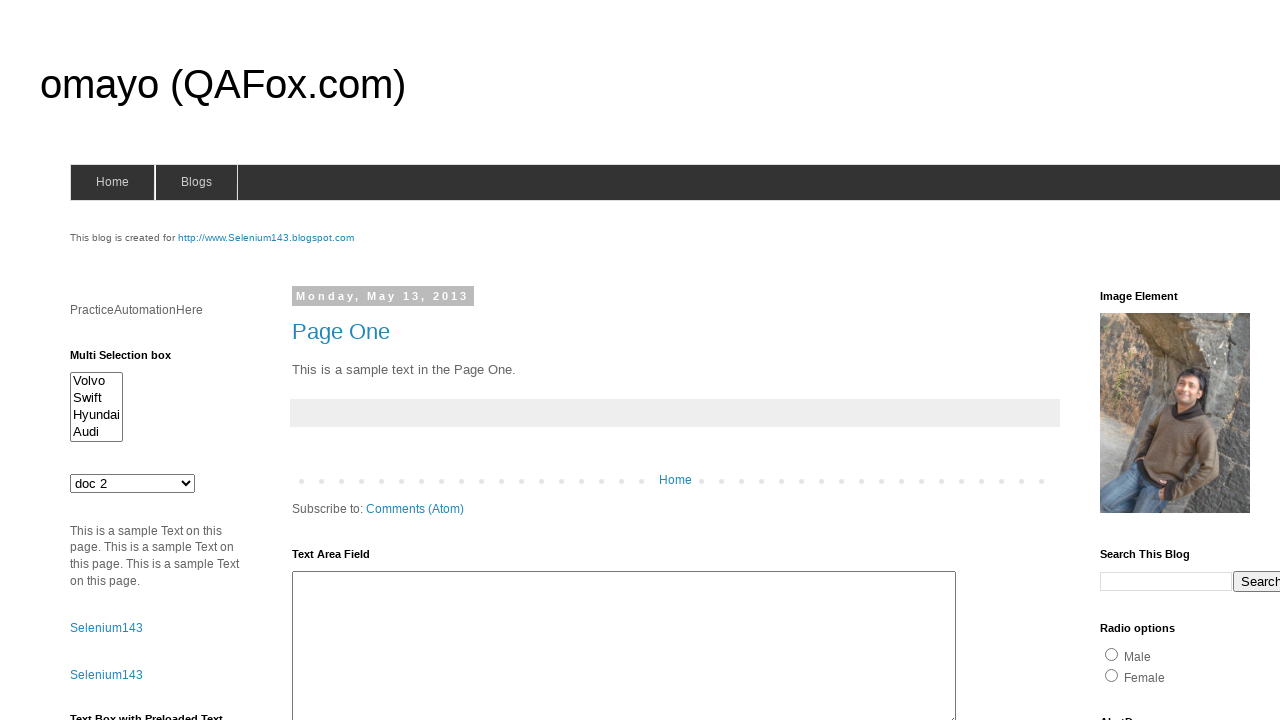